Navigates to APSRTC online booking website and fills in the departure location field with "Chennai"

Starting URL: https://www.apsrtconline.in/oprs-web/

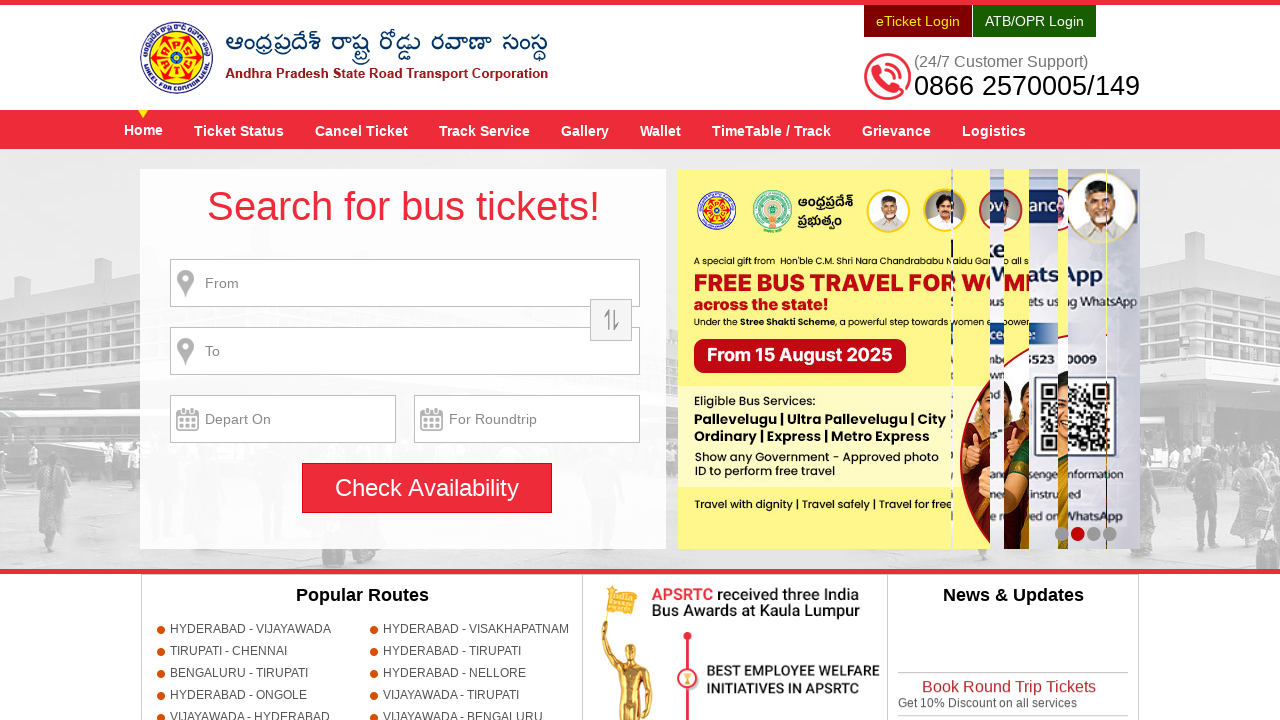

Navigated to APSRTC online booking website
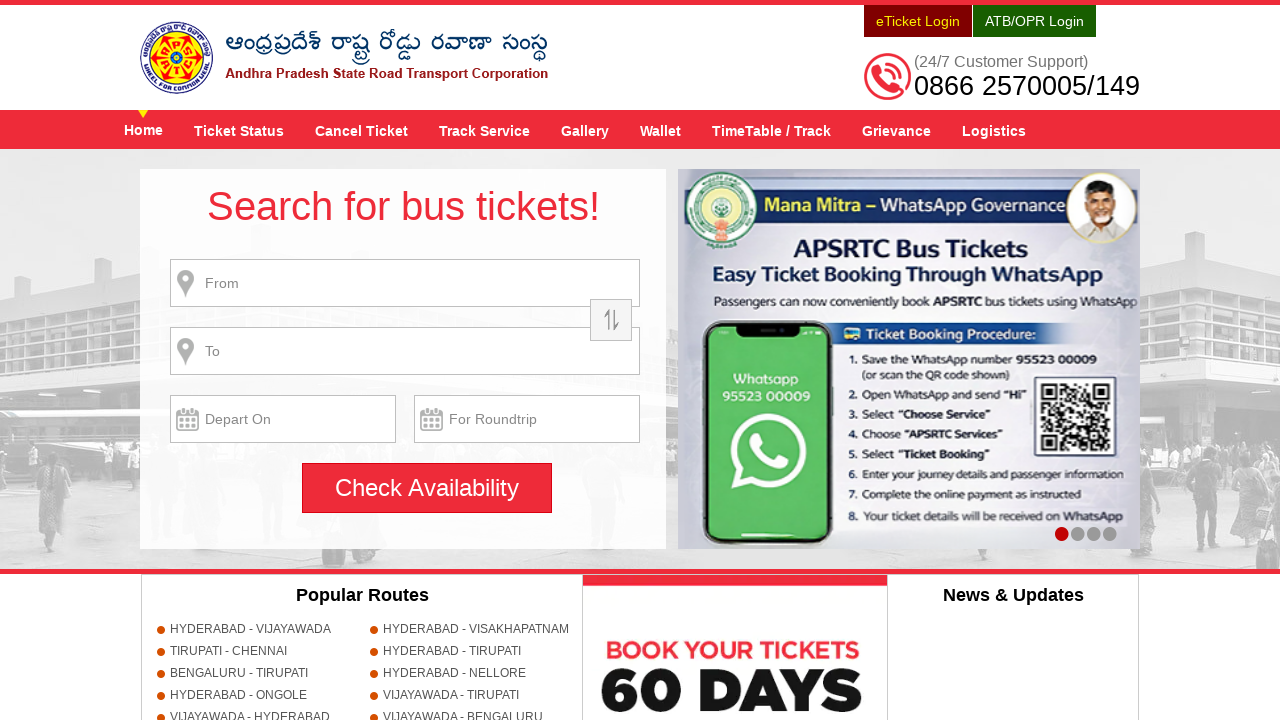

Filled departure location field with 'Chennai' on input#fromPlaceName
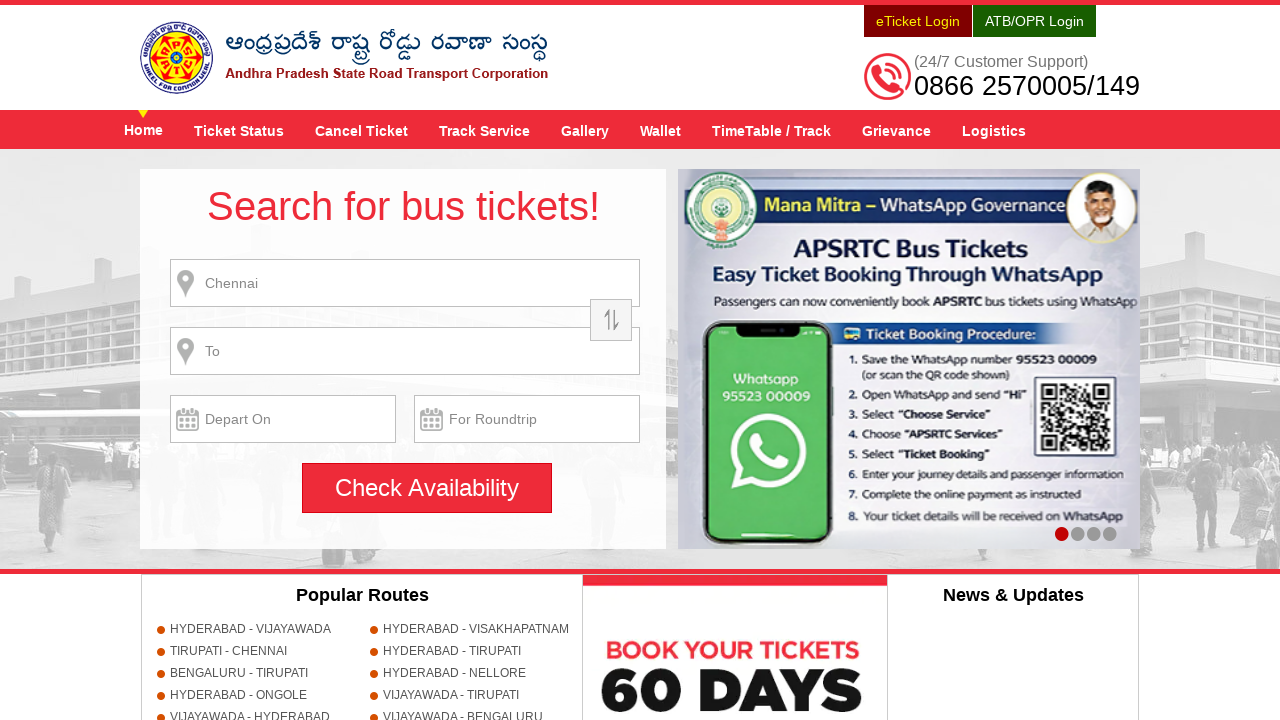

Waited for input processing
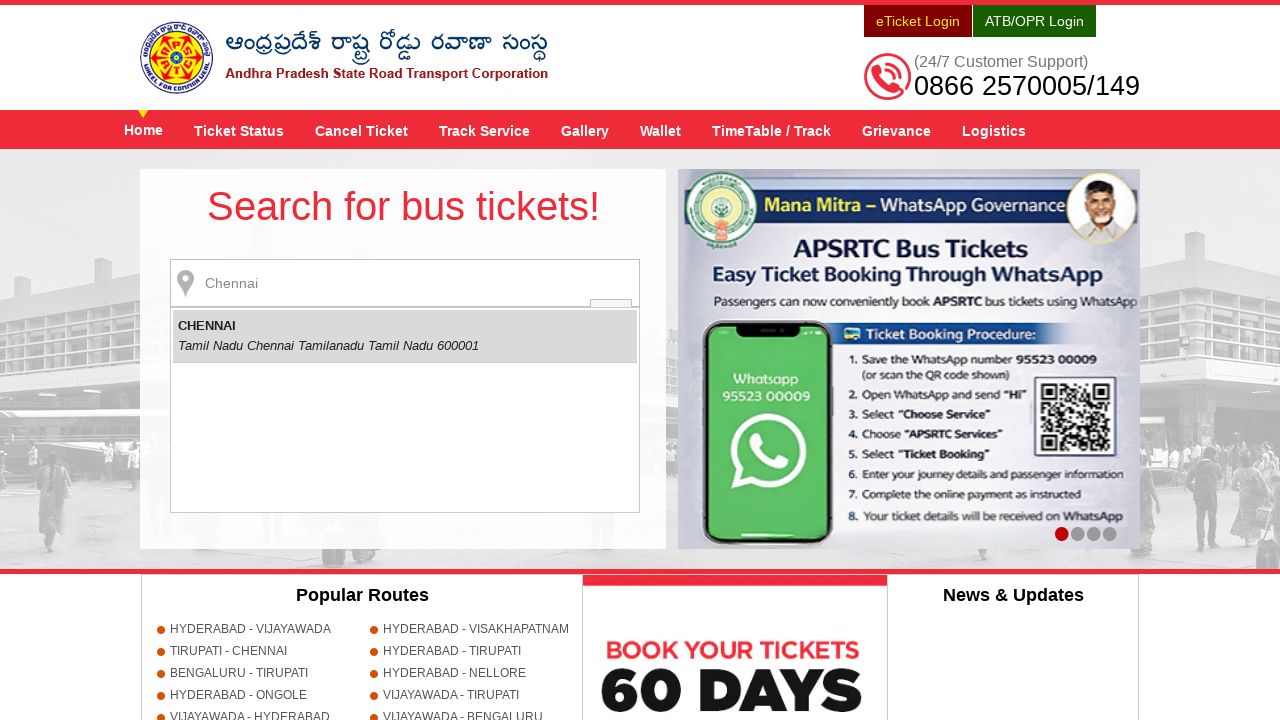

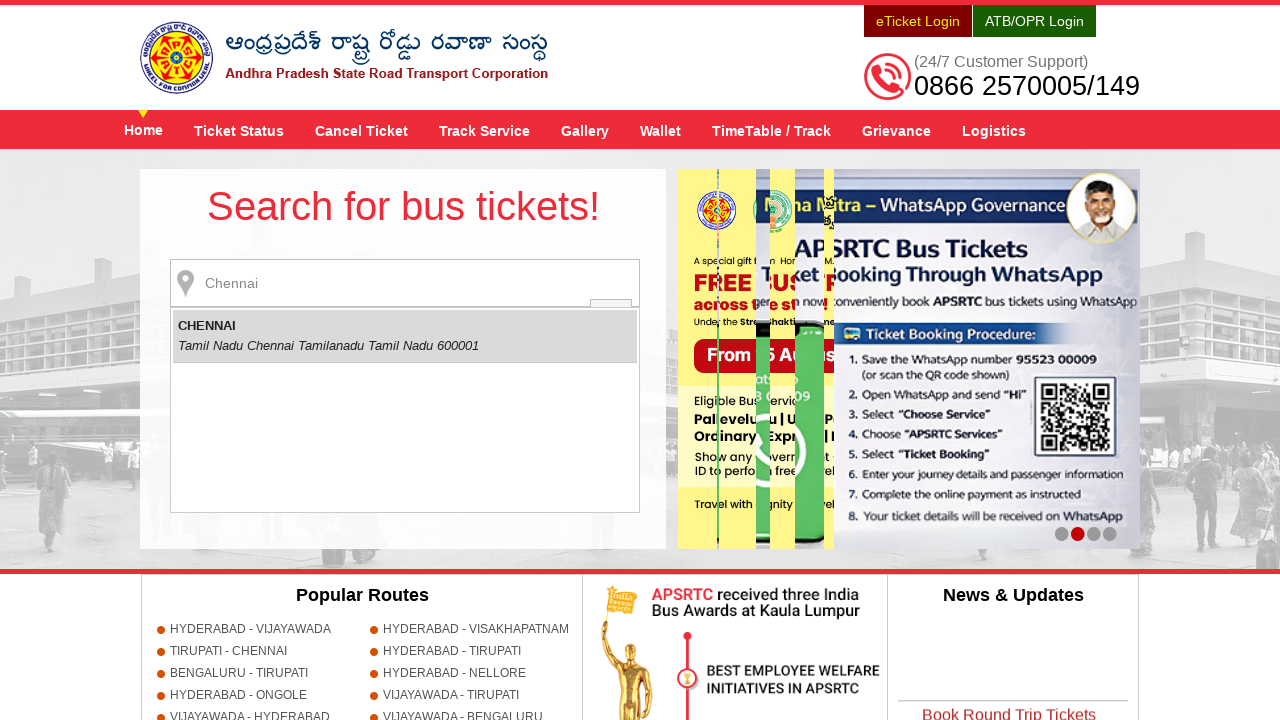